Tests the percentage calculator error handling by entering invalid values and verifying an error message appears

Starting URL: https://www.calculator.net/percent-calculator.html

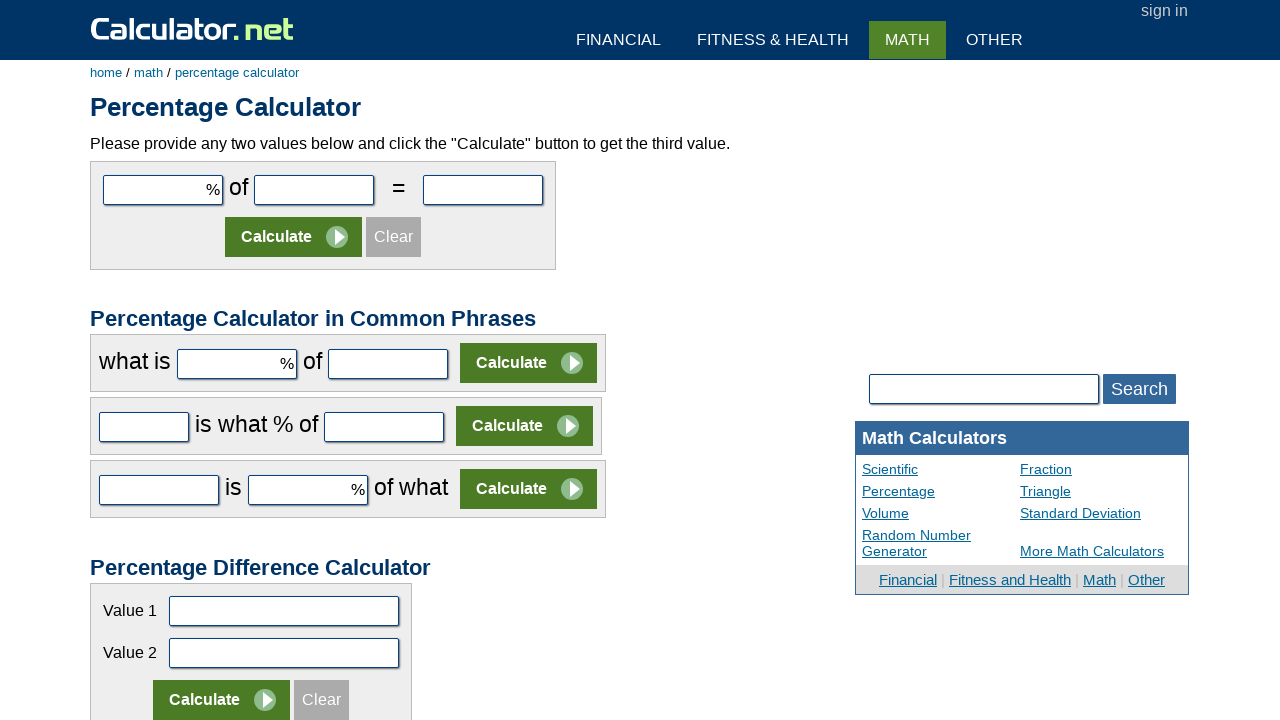

Filled first number field with invalid input 'abc' on #cpar1
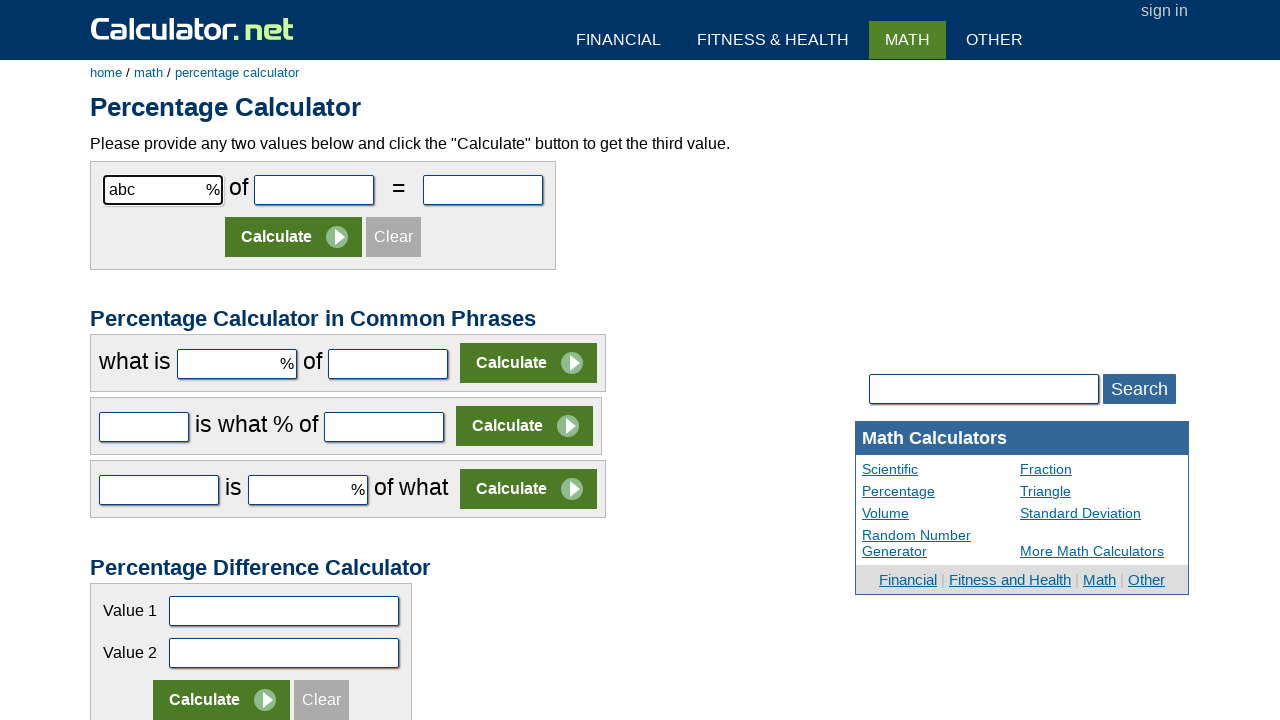

Filled second number field with invalid input 'xyz' on #cpar2
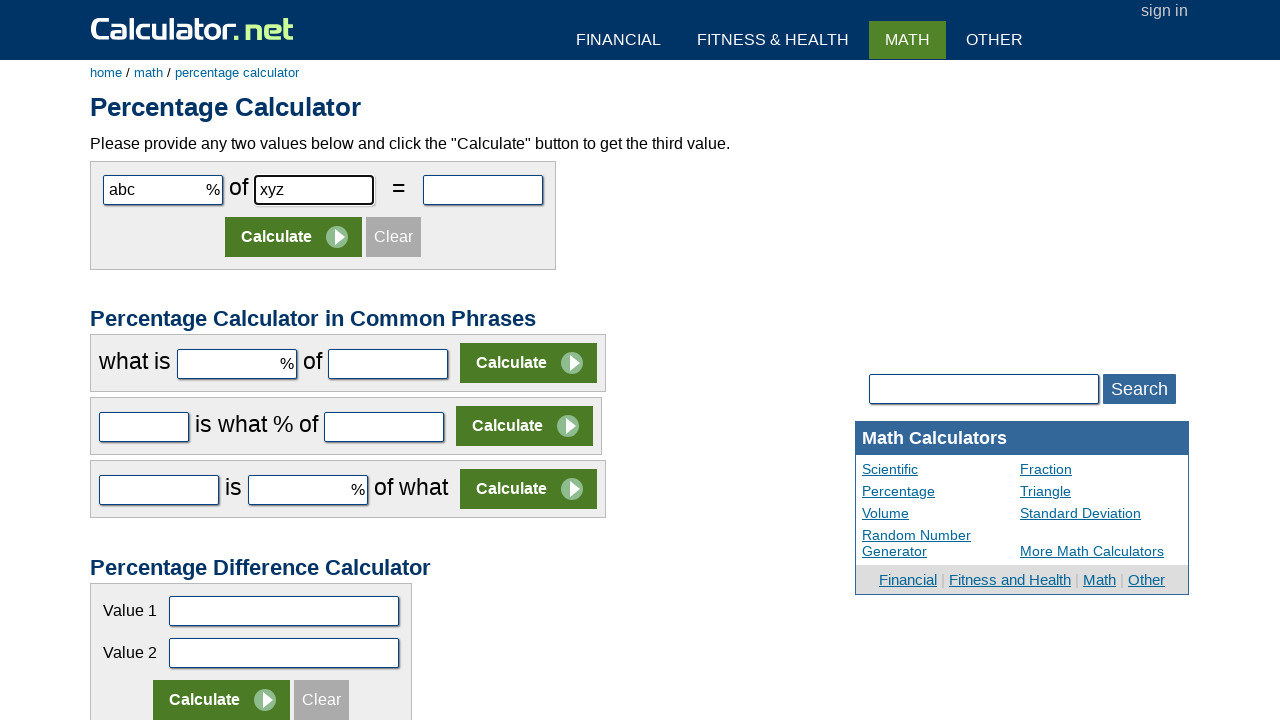

Clicked the Calculate button at (294, 237) on input[value='Calculate']
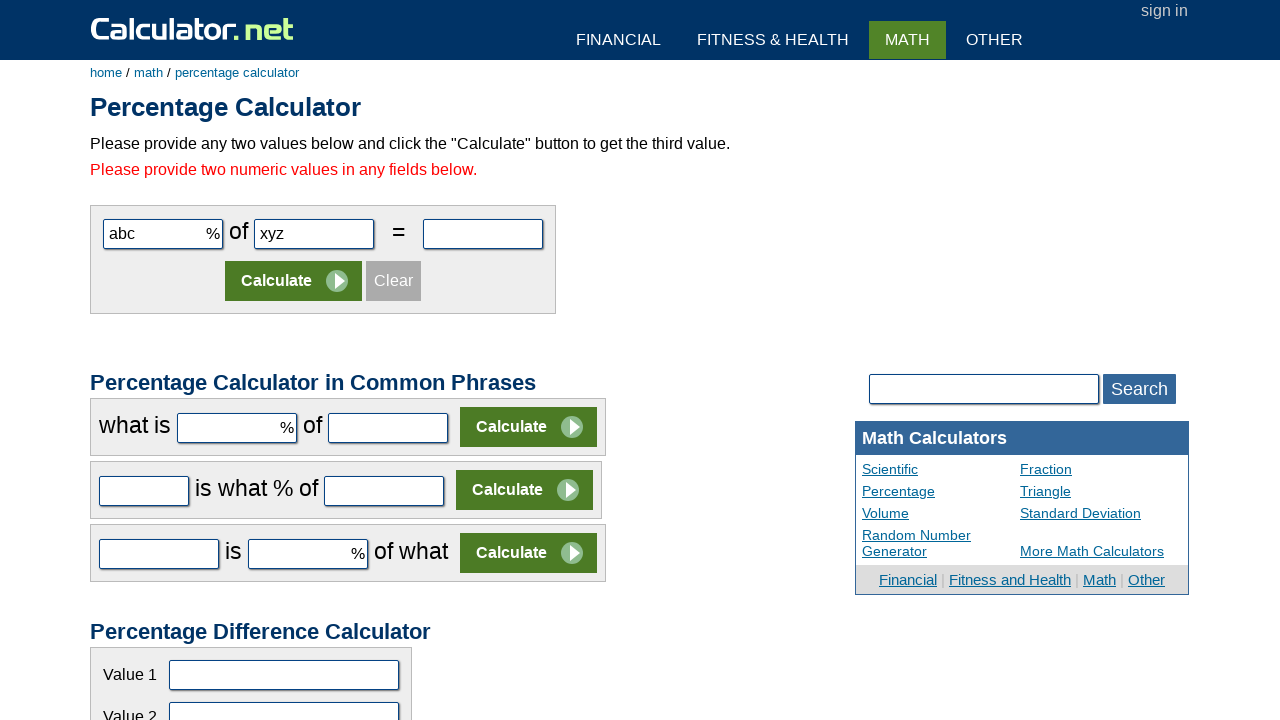

Error message with red text appeared, confirming error handling
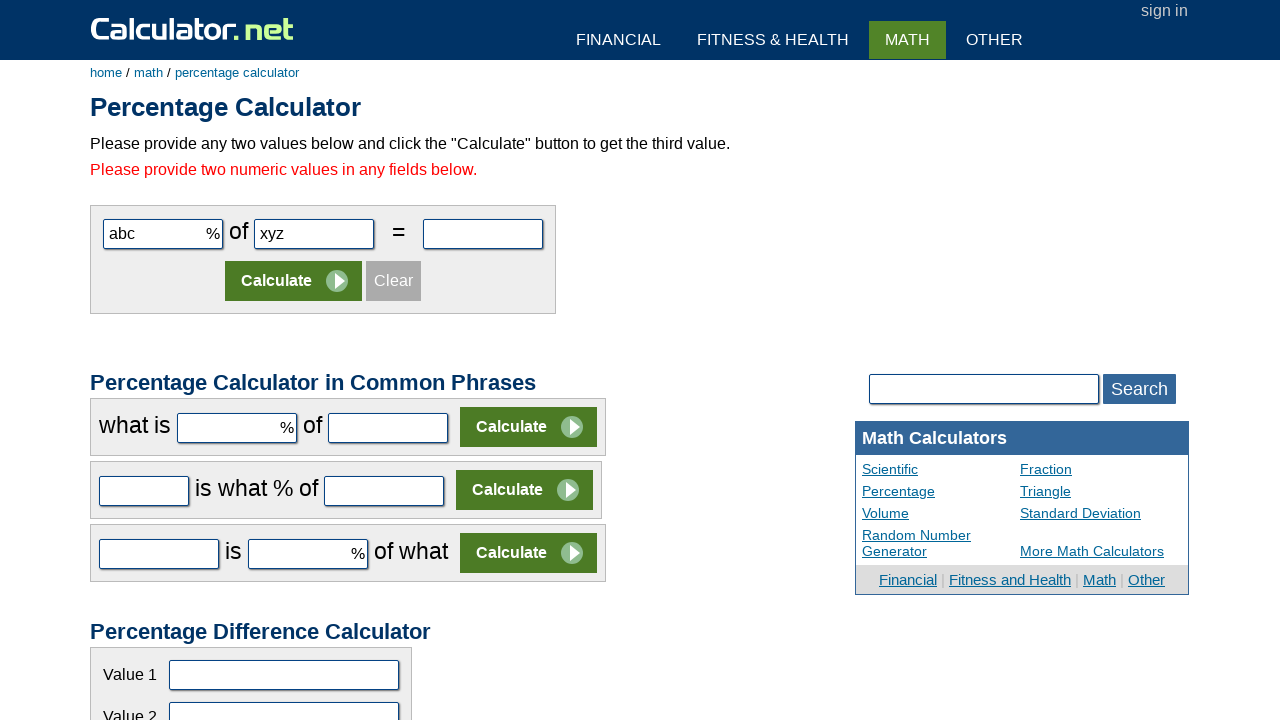

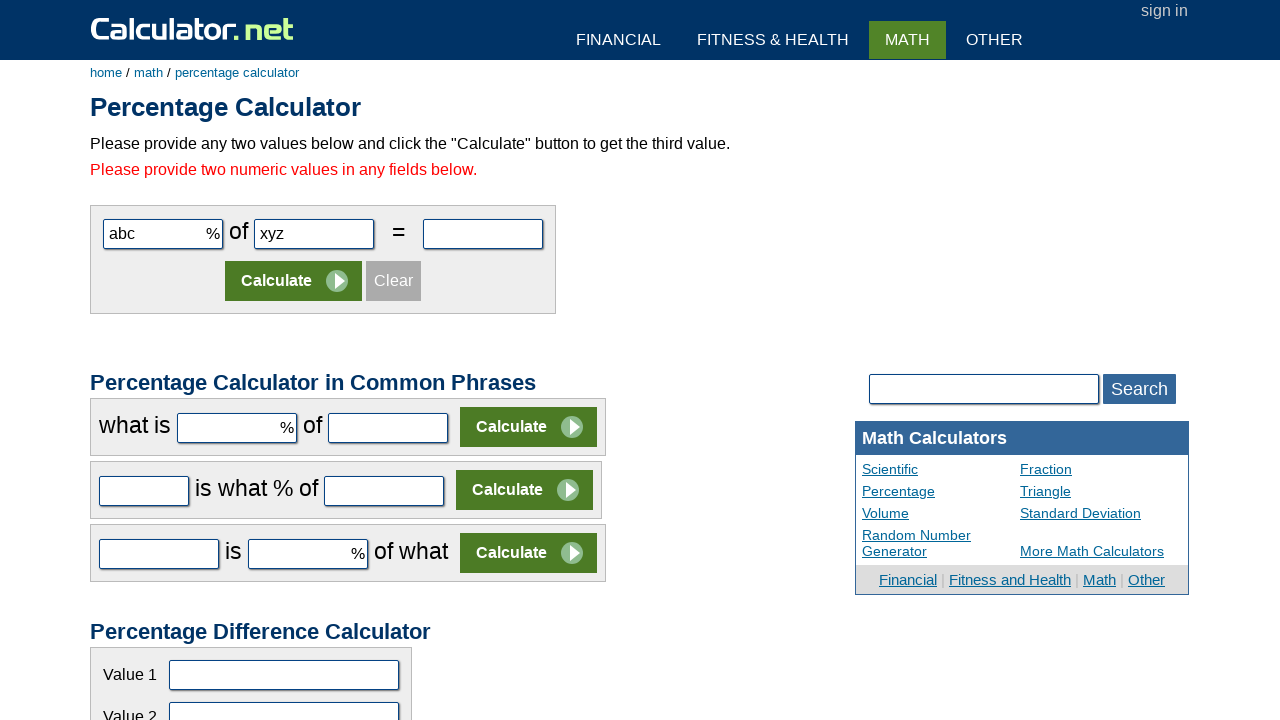